Tests radio button/checkbox functionality by clicking on the Thursday checkbox element and verifying it is enabled

Starting URL: https://testautomationpractice.blogspot.com/

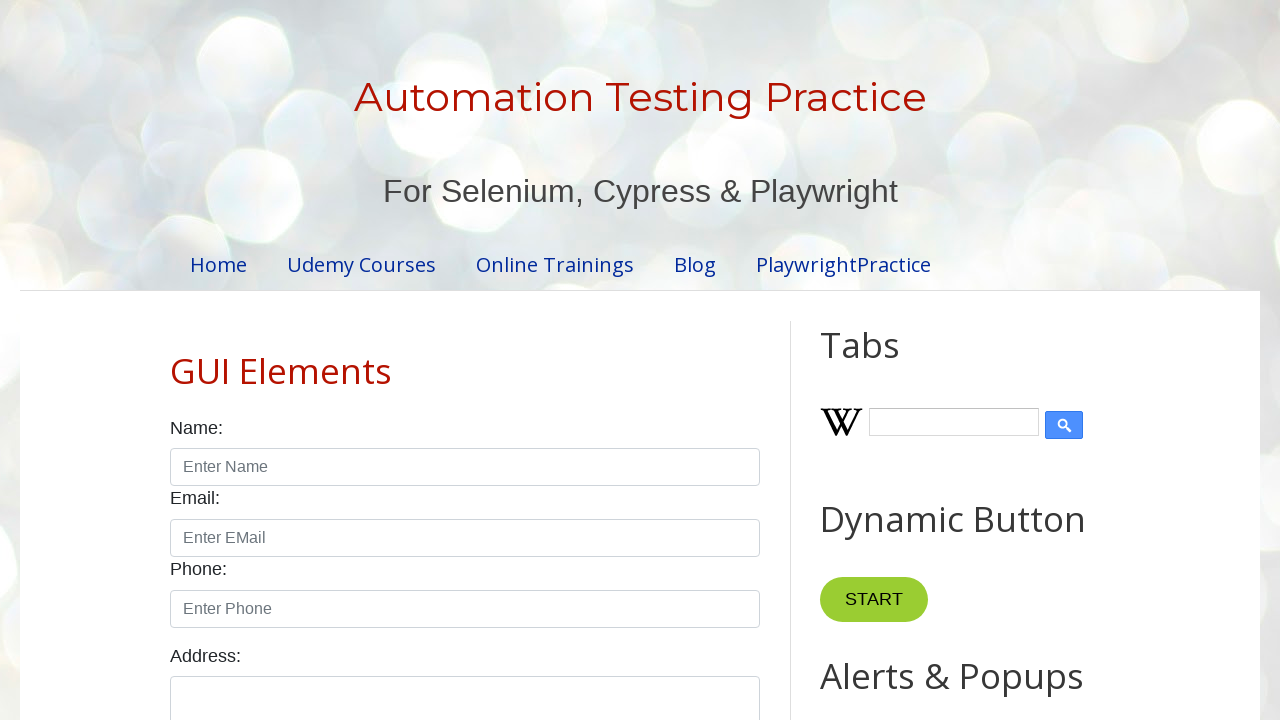

Clicked on the Thursday checkbox element at (604, 360) on #thursday
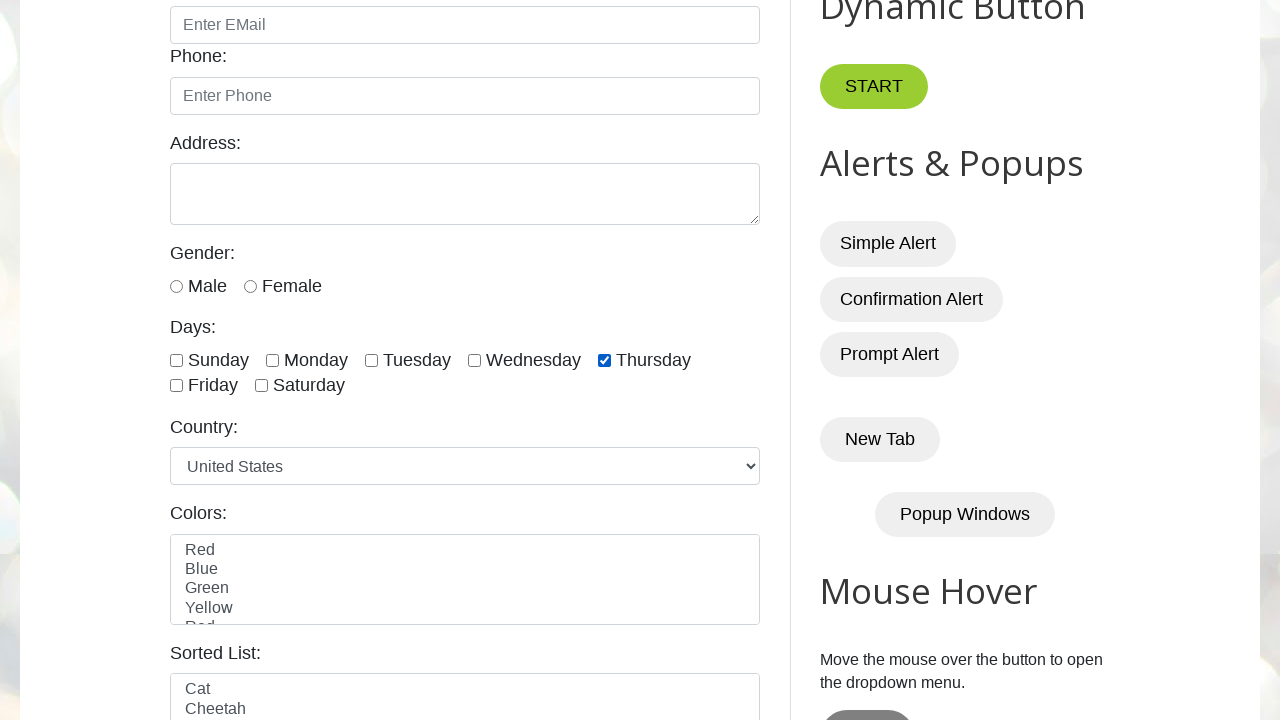

Located the Thursday checkbox element
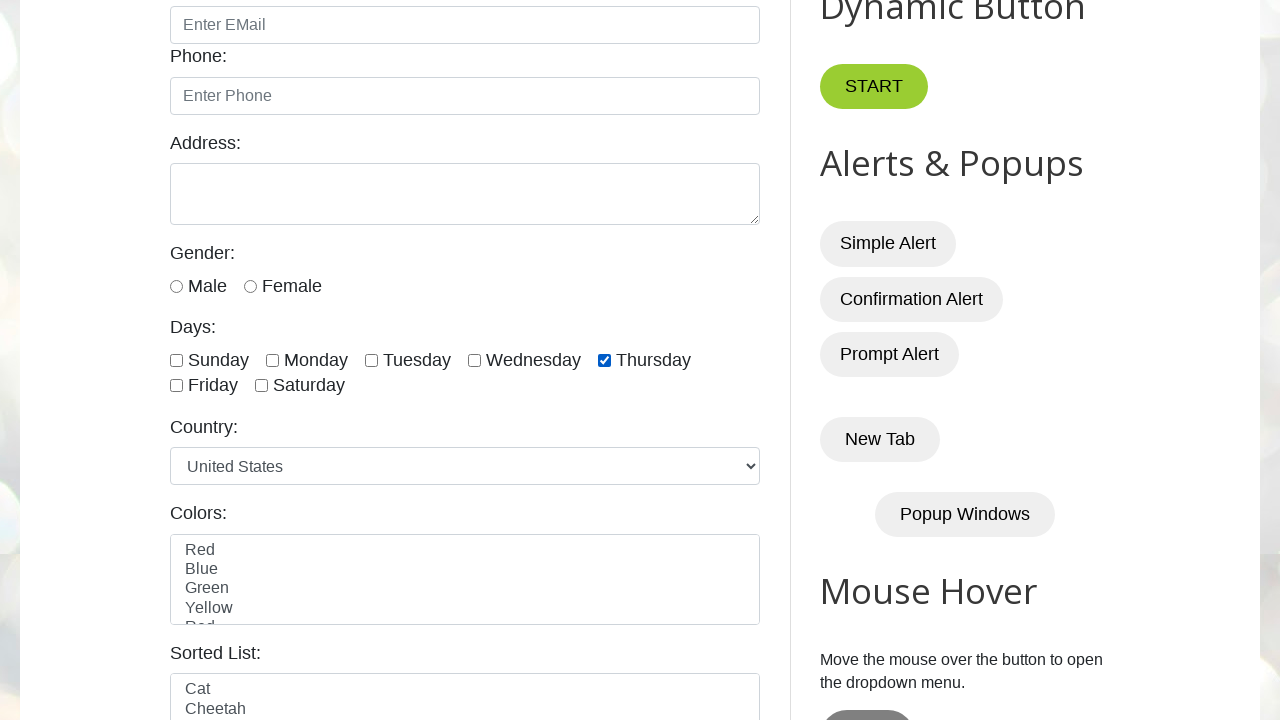

Verified that the Thursday checkbox element is enabled
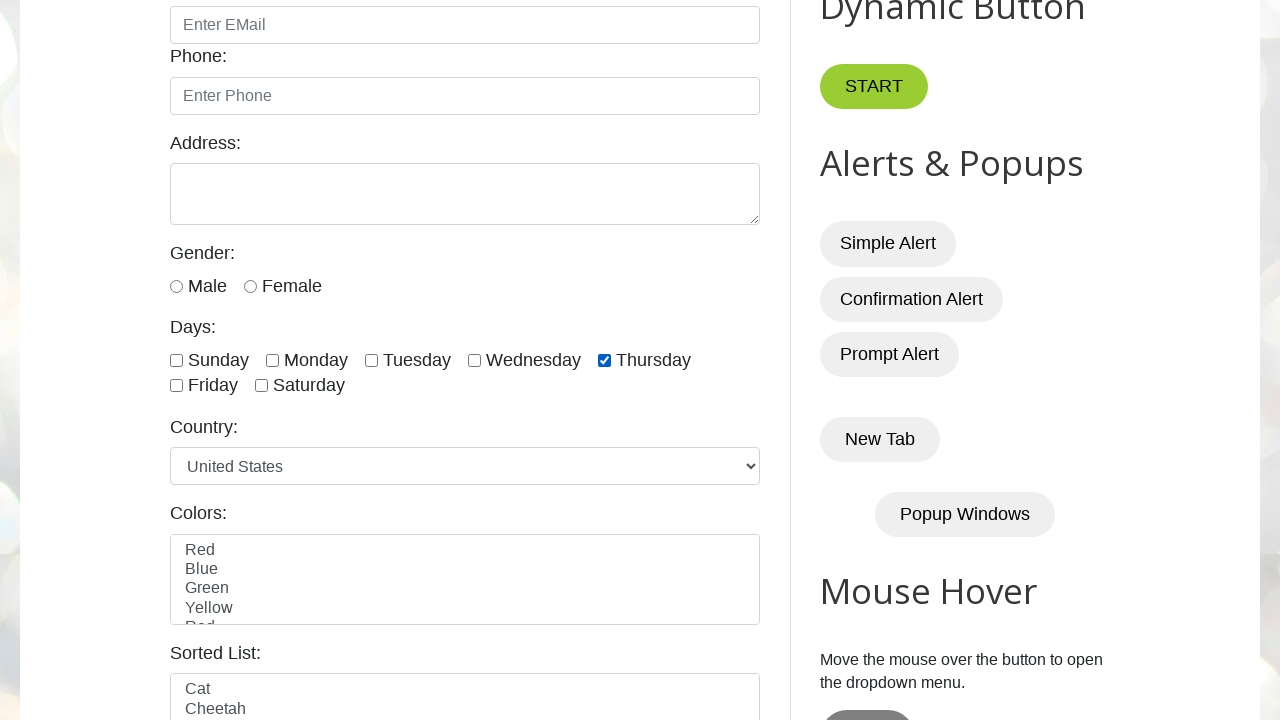

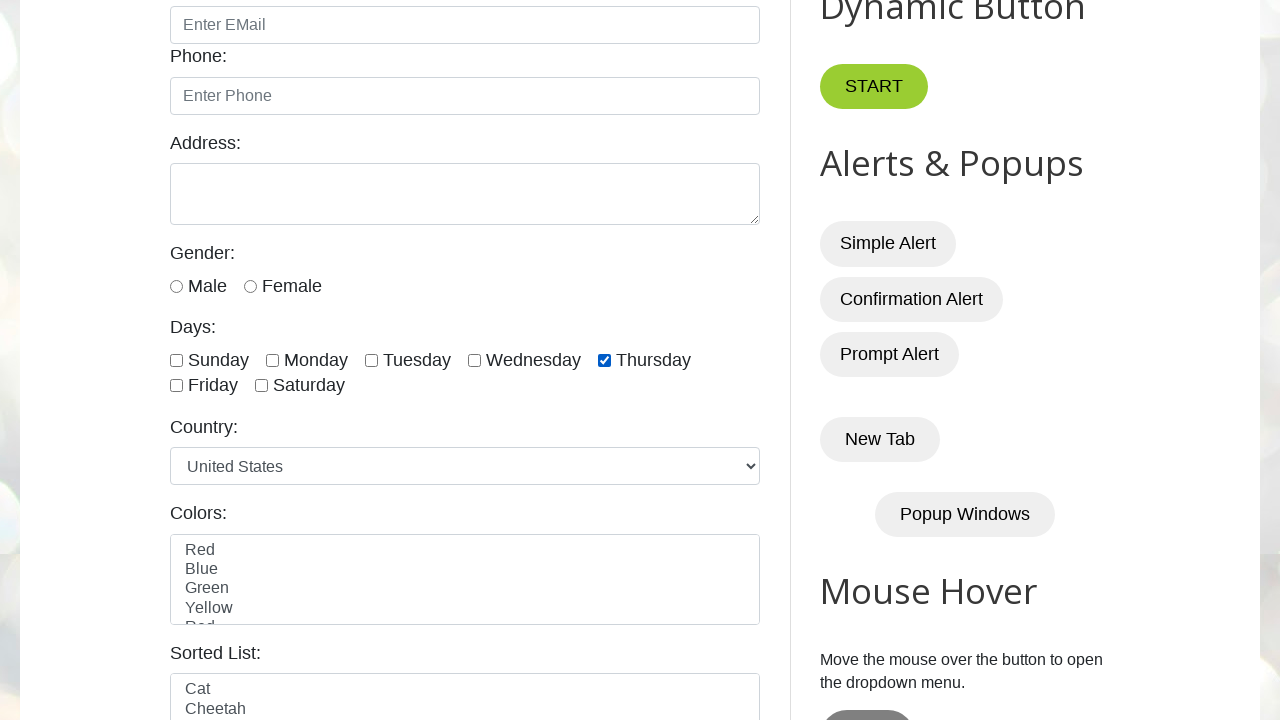